Tests form interaction on napolitano.io by filling a textbox with a value, submitting it, clicking a generate code button, and navigating to the about page

Starting URL: https://www.napolitano.io/

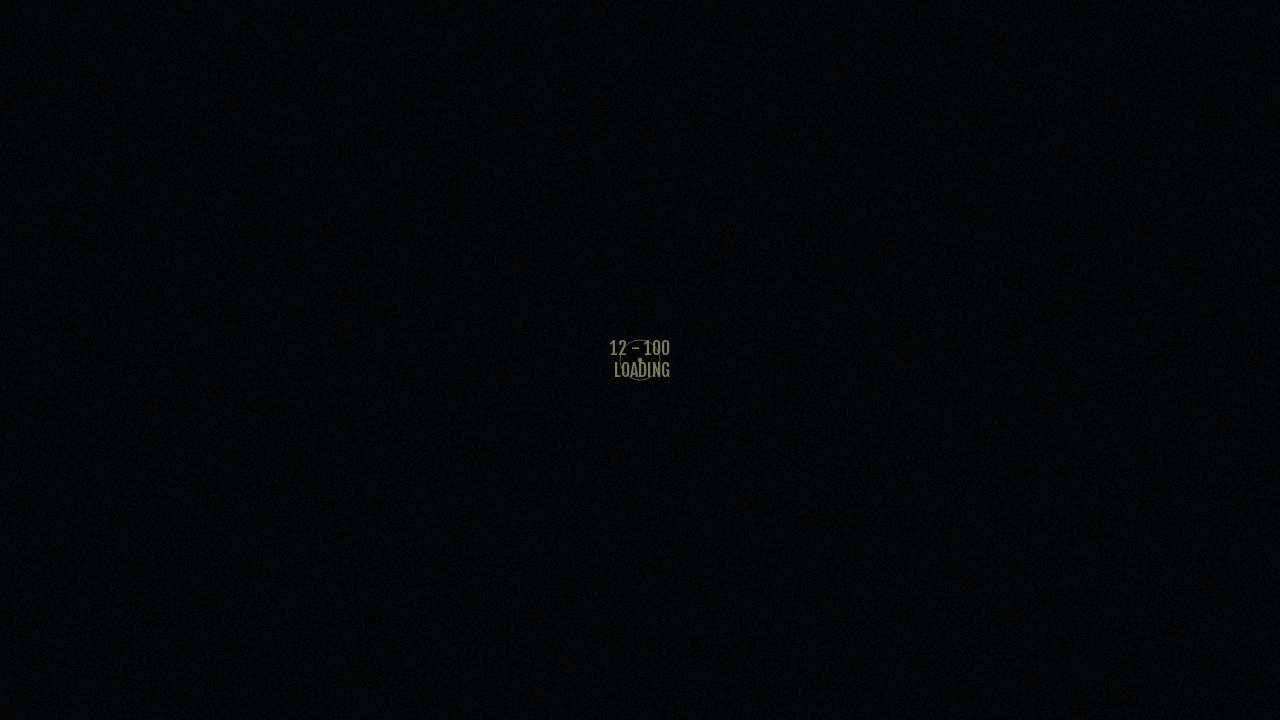

Clicked on the textbox at (280, 354) on internal:role=textbox
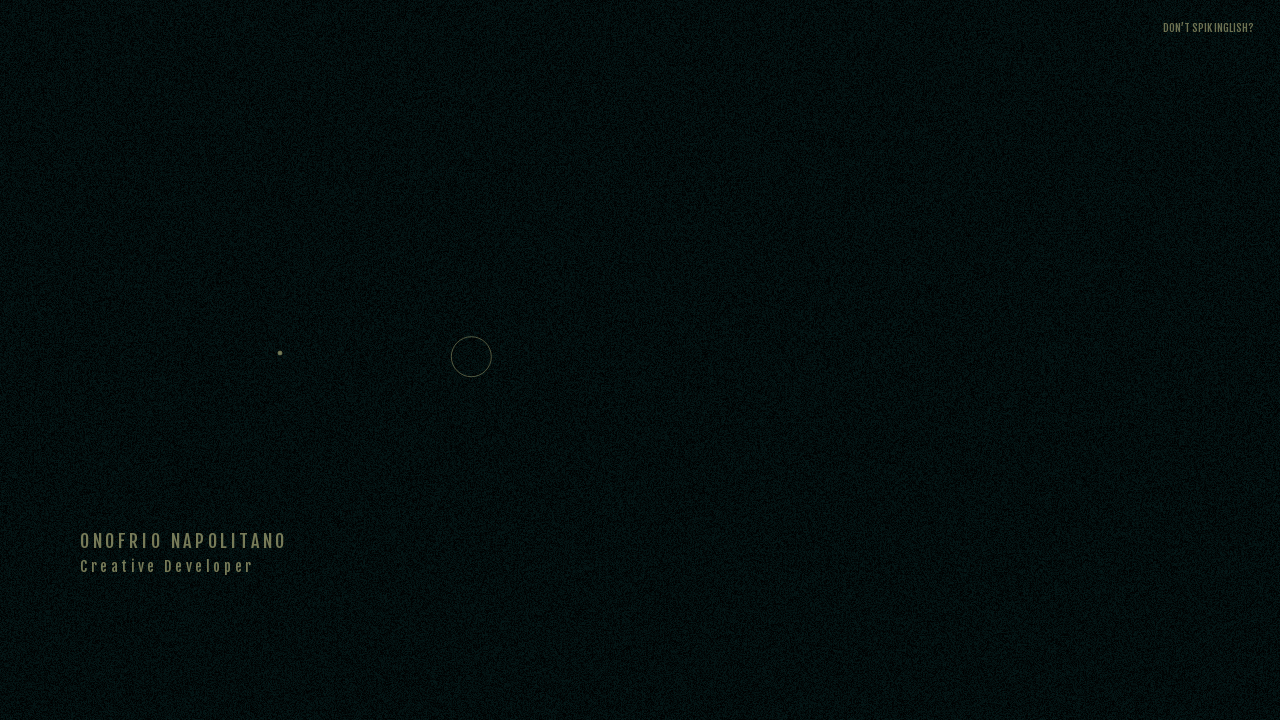

Filled textbox with value '123' on internal:role=textbox
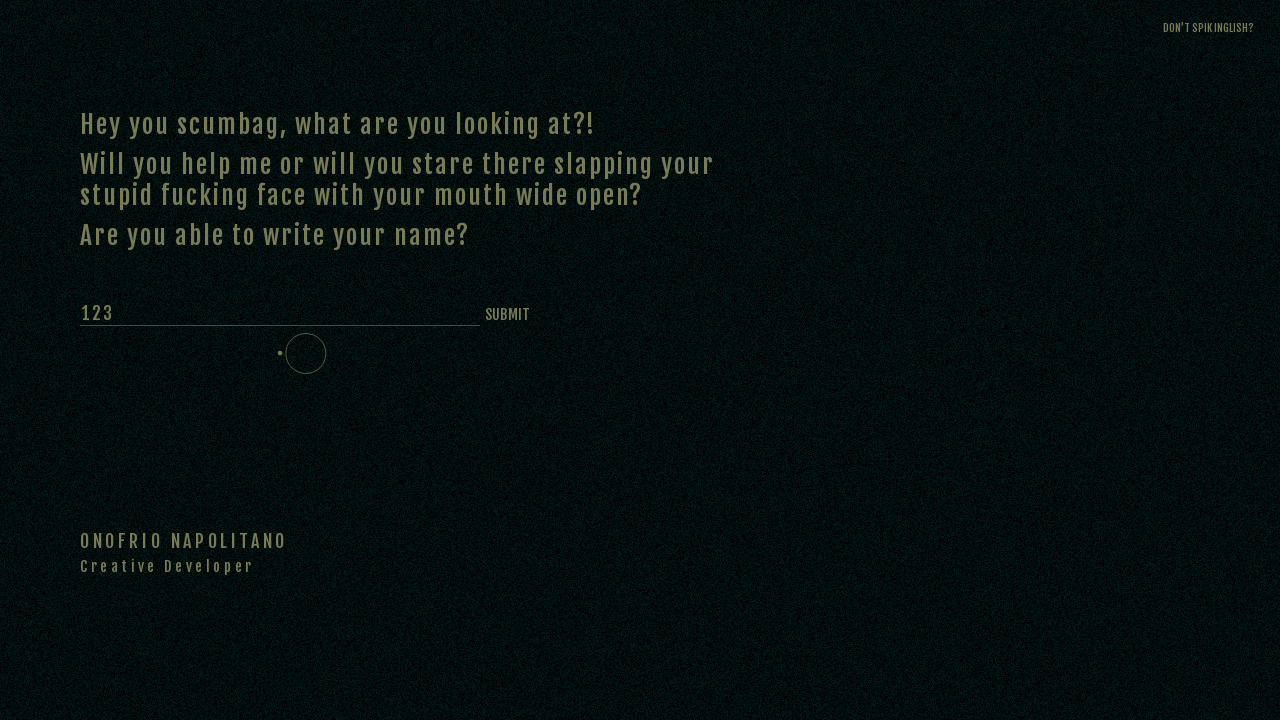

Clicked the Submit button at (508, 315) on internal:role=button[name="Submit"i]
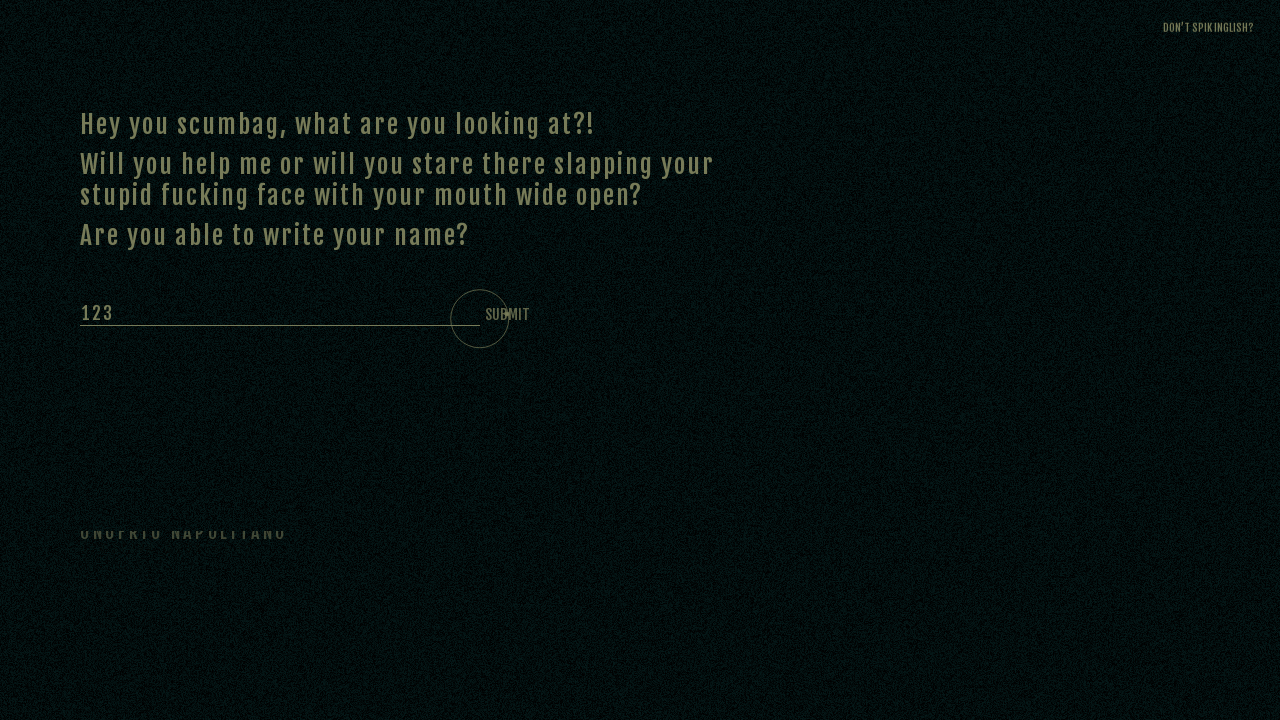

Clicked the Generate code button at (296, 368) on internal:role=button[name="Generate code"i]
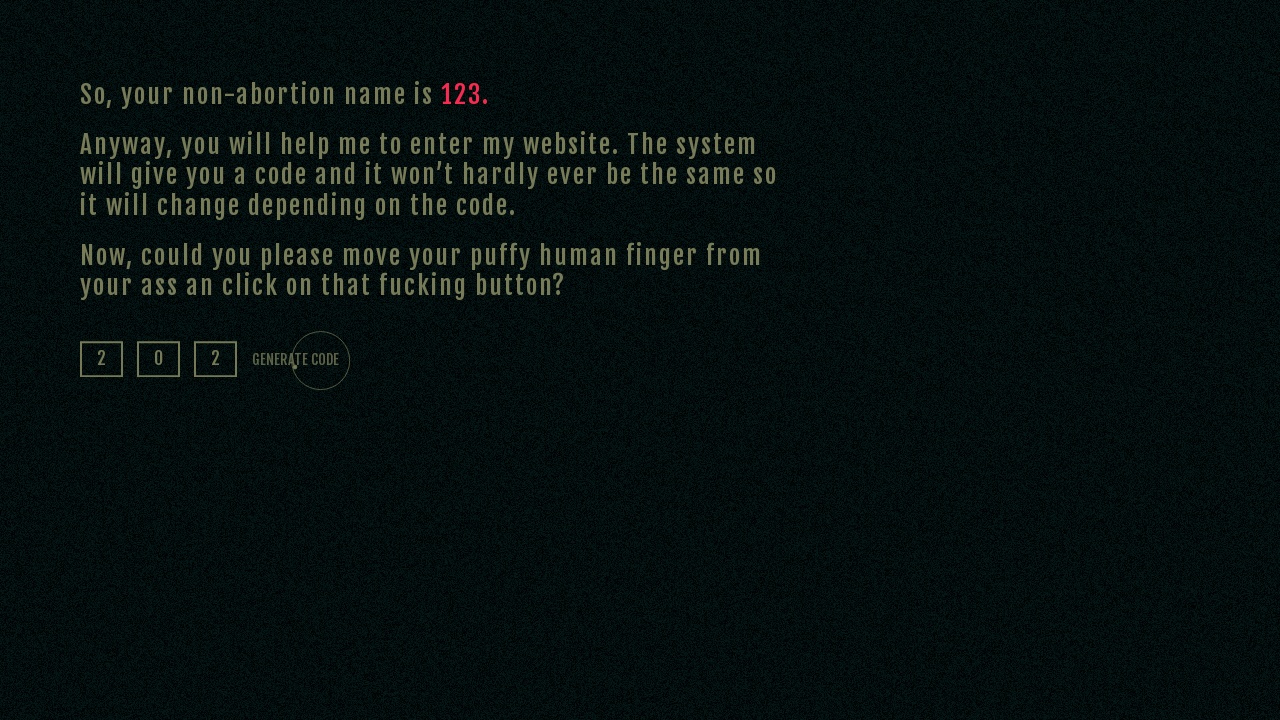

Navigated to the about page
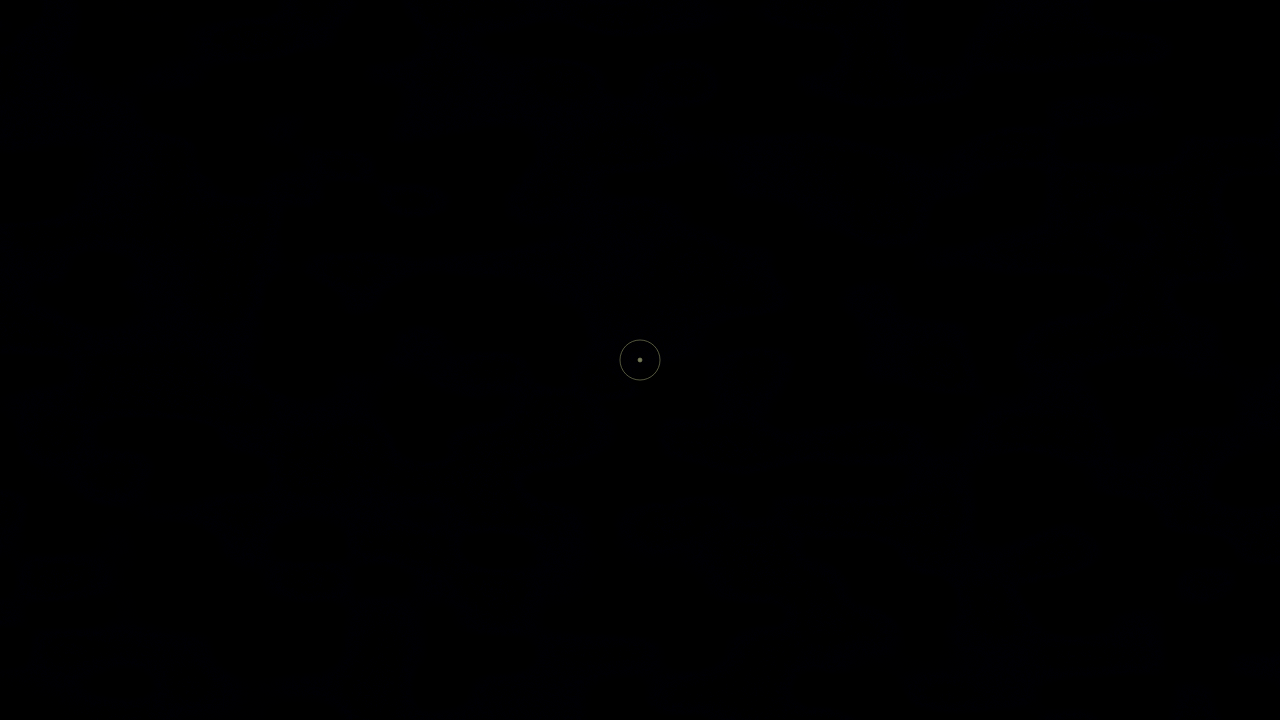

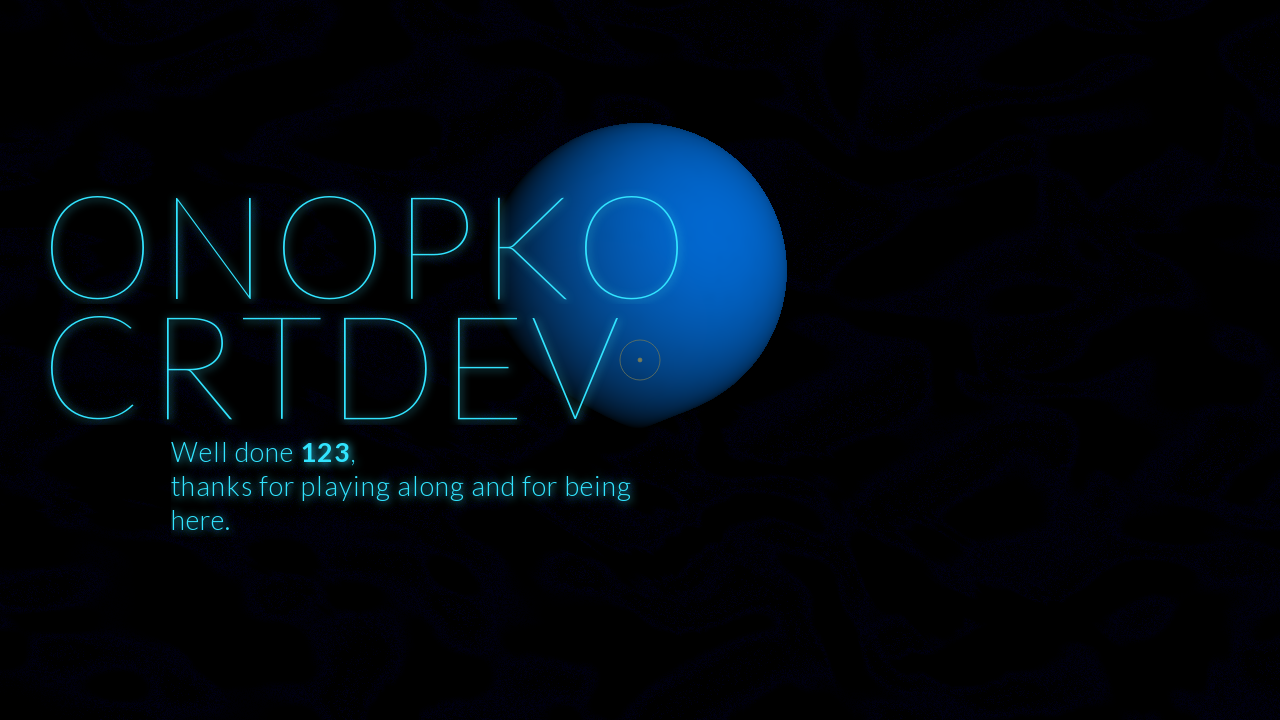